Tests dynamic table handling by verifying table headers, rows, columns, and data, then interacts with checkboxes and links within the table

Starting URL: https://seleniumpractise.blogspot.com/2021/08/webtable-in-html.html?m=1

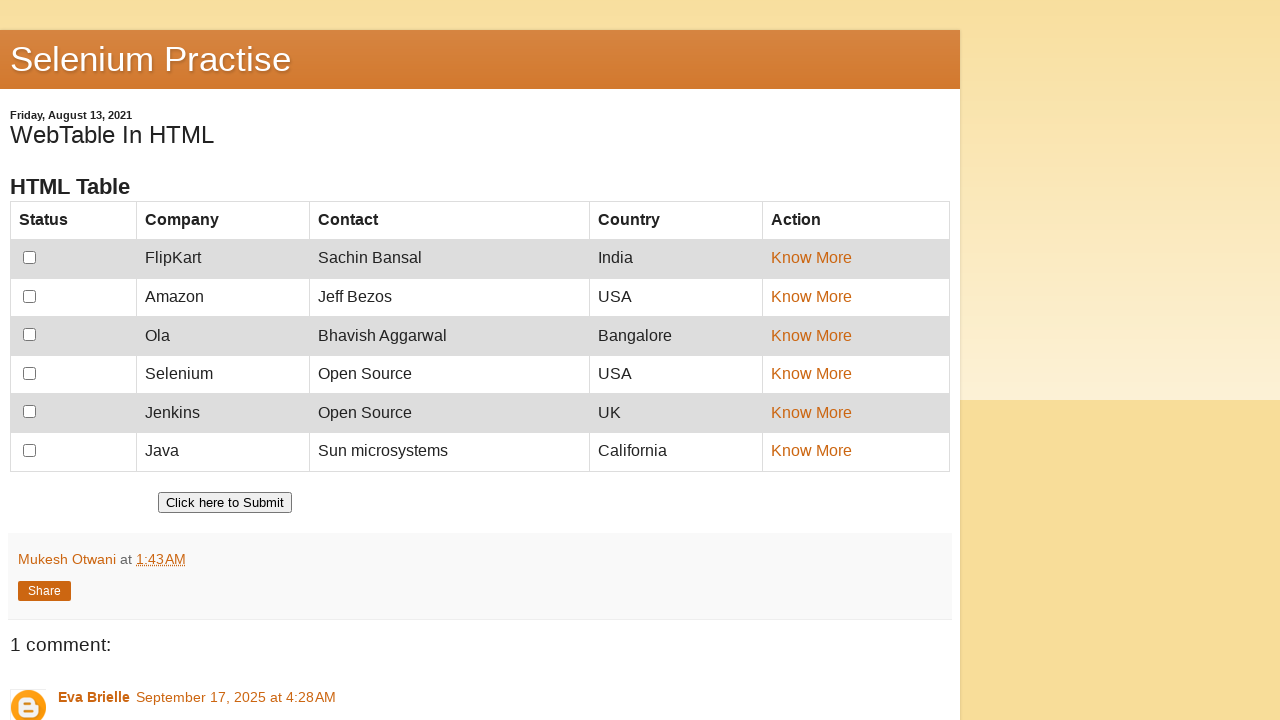

Retrieved all table headers from customers table
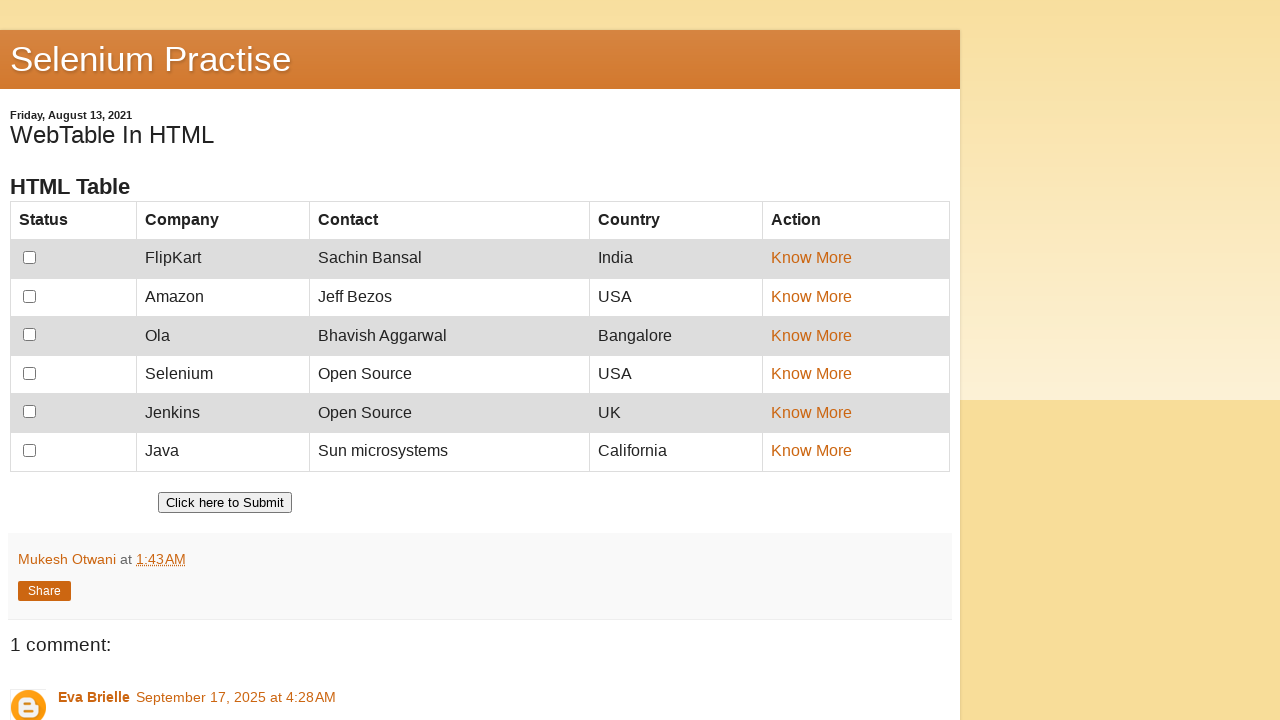

Retrieved all columns from customers table
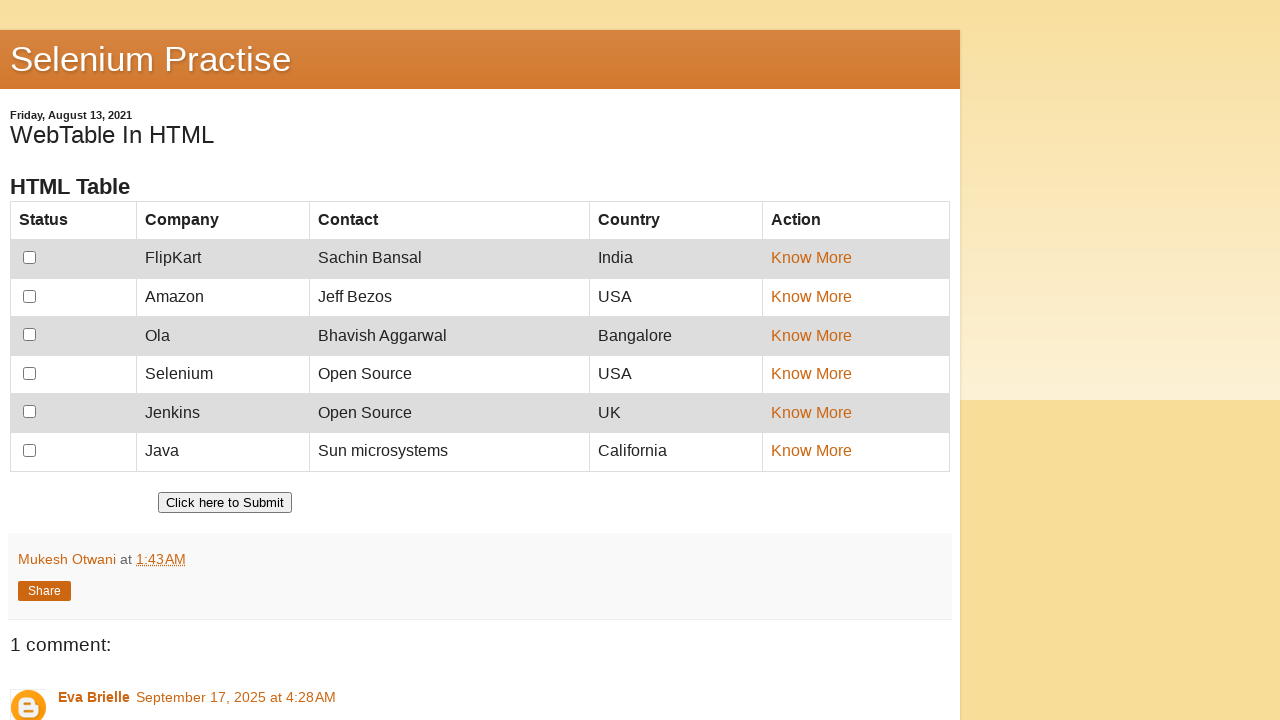

Verified that 'Country' column exists in table
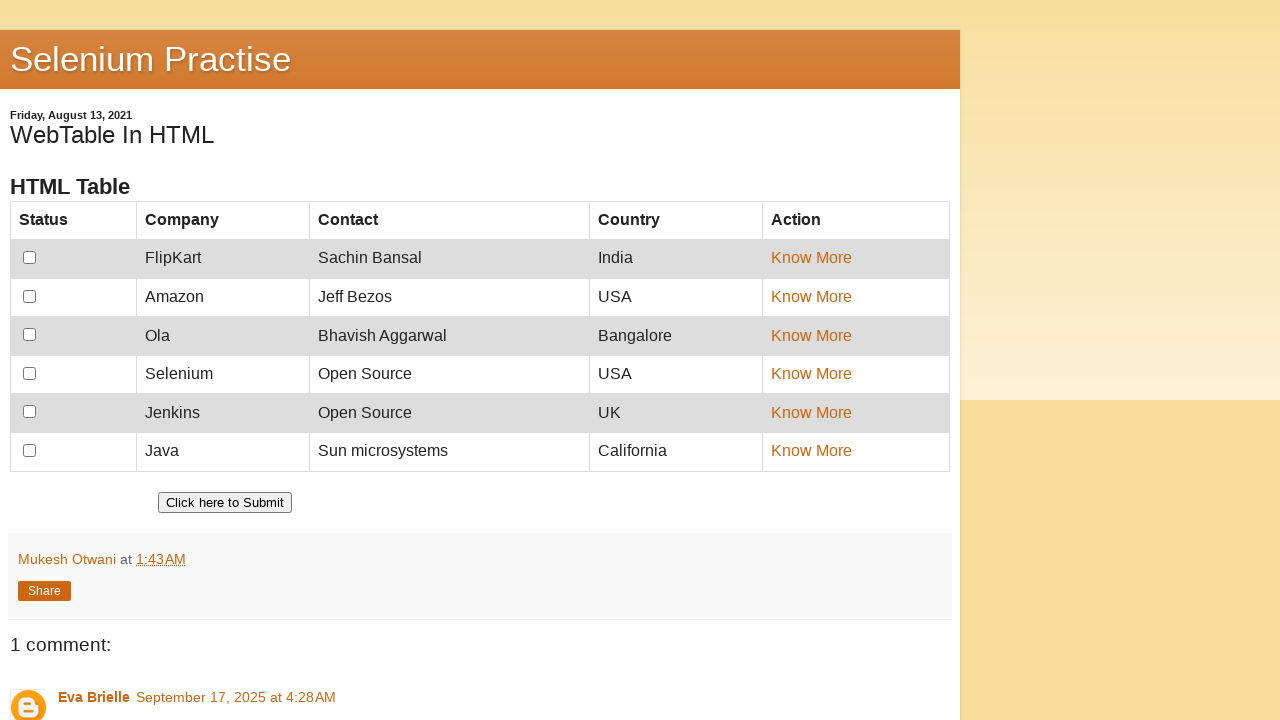

Retrieved all table rows - found 7 rows
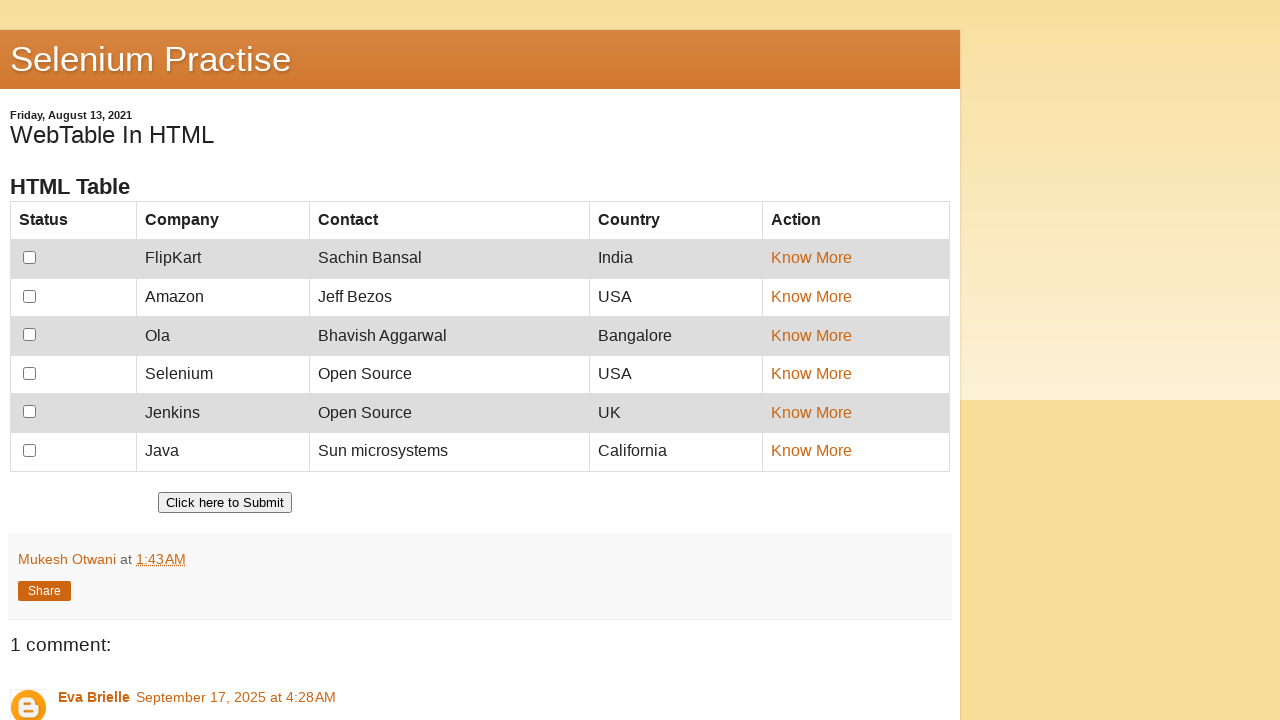

Retrieved all table data cells - found 30 cells
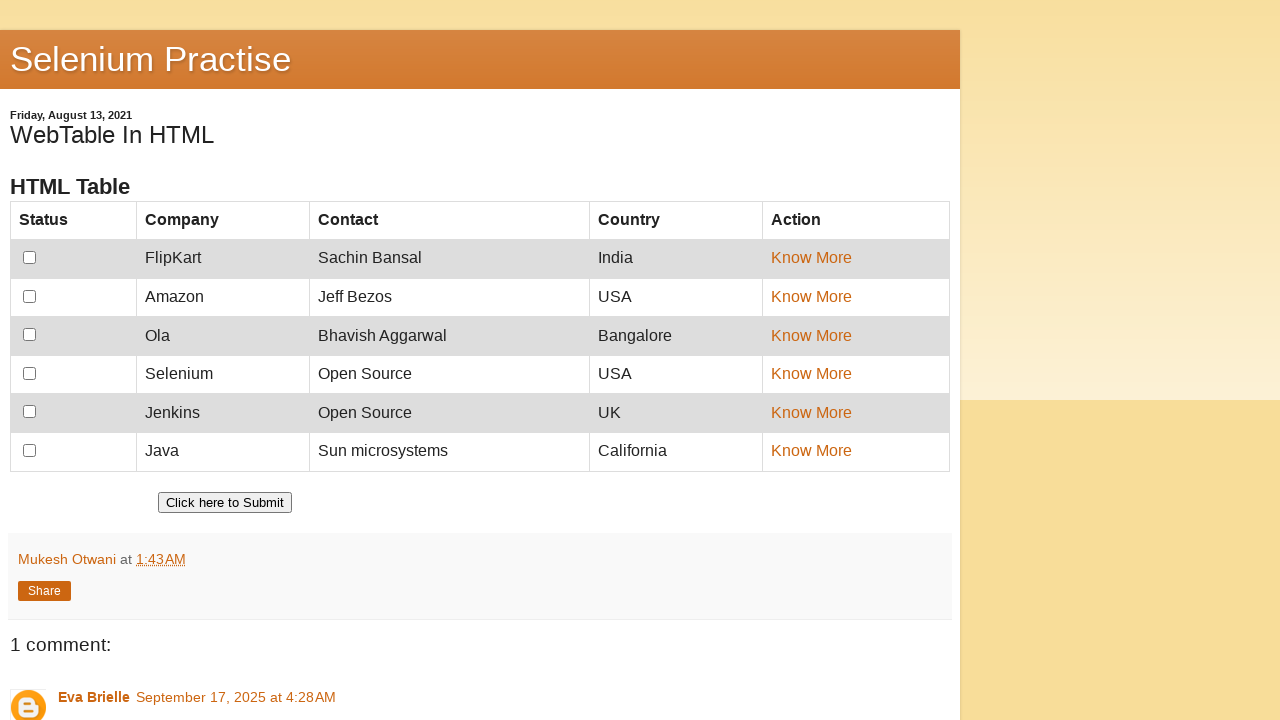

Verified that 'Jenkins' record exists in table data
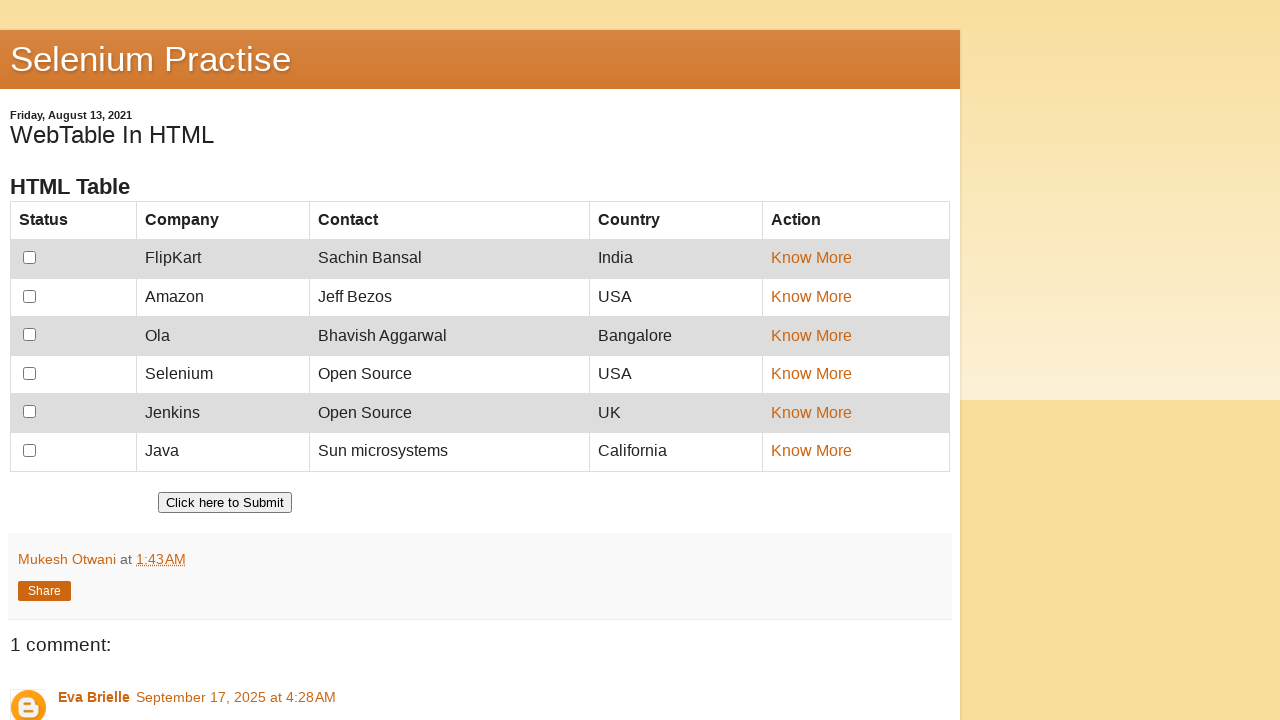

Retrieved second row data - found 5 cells
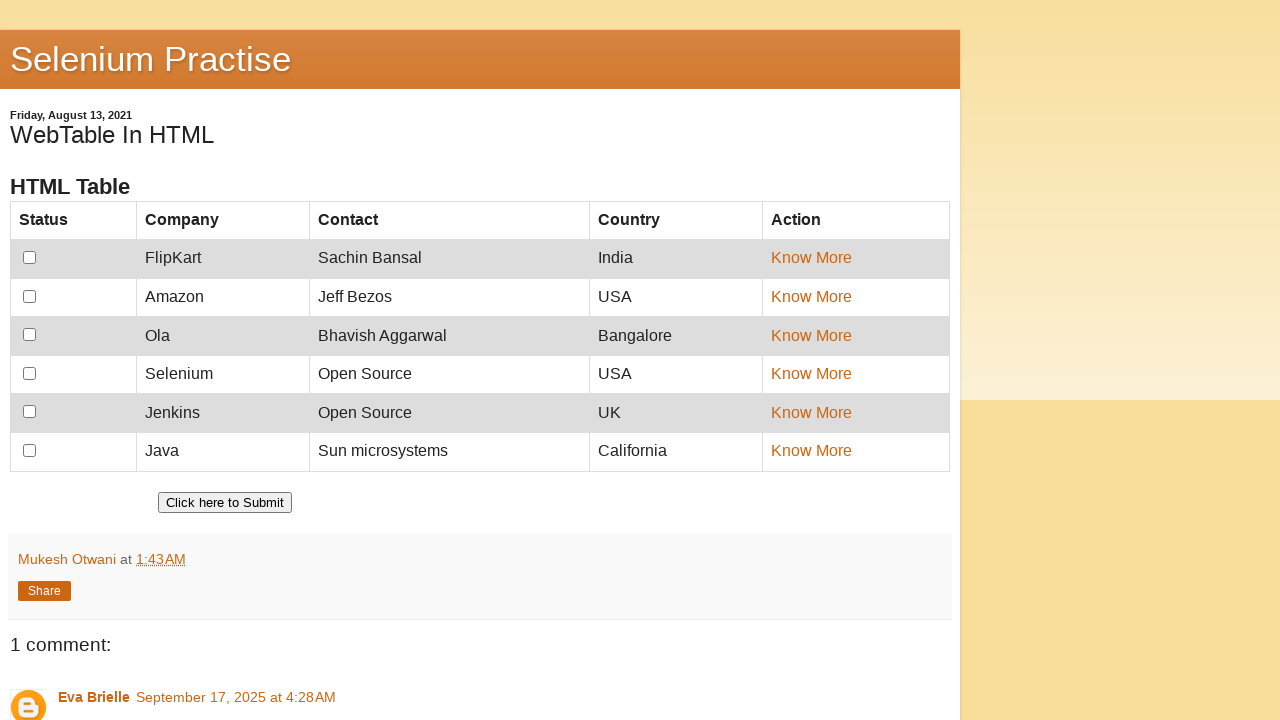

Retrieved company column data - found 6 entries
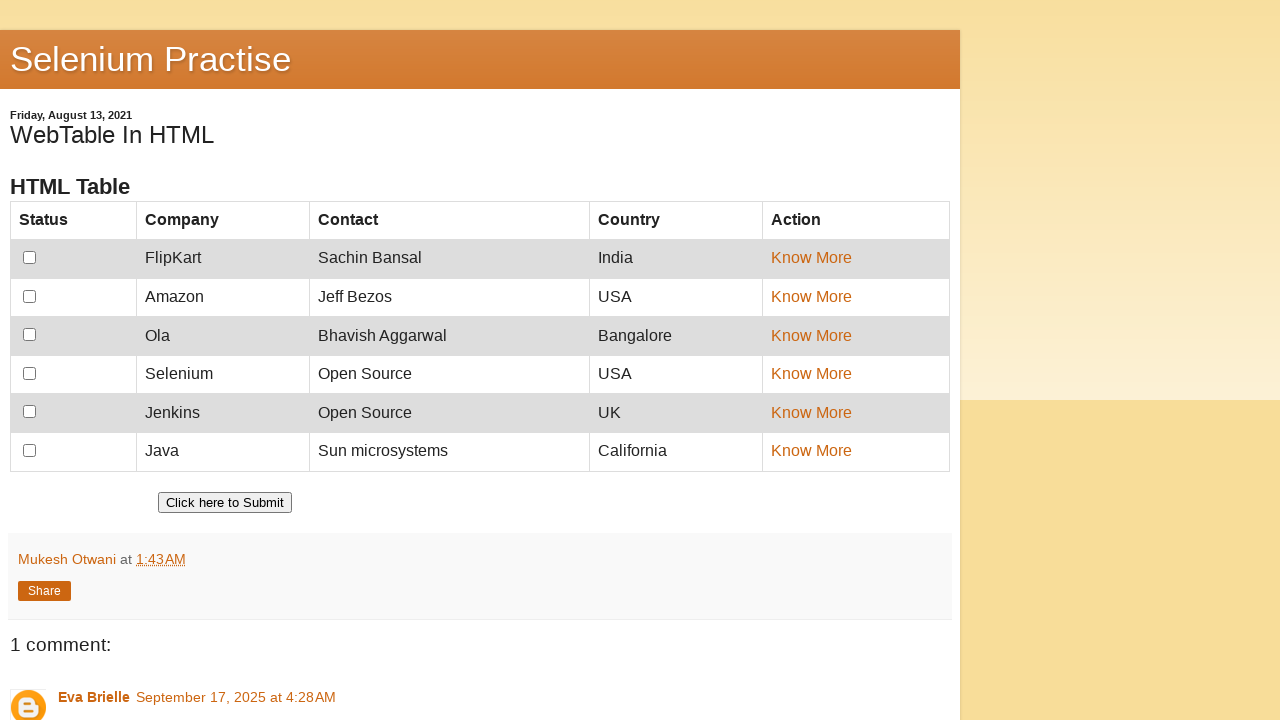

Verified that 'Amazon' company exists in company column
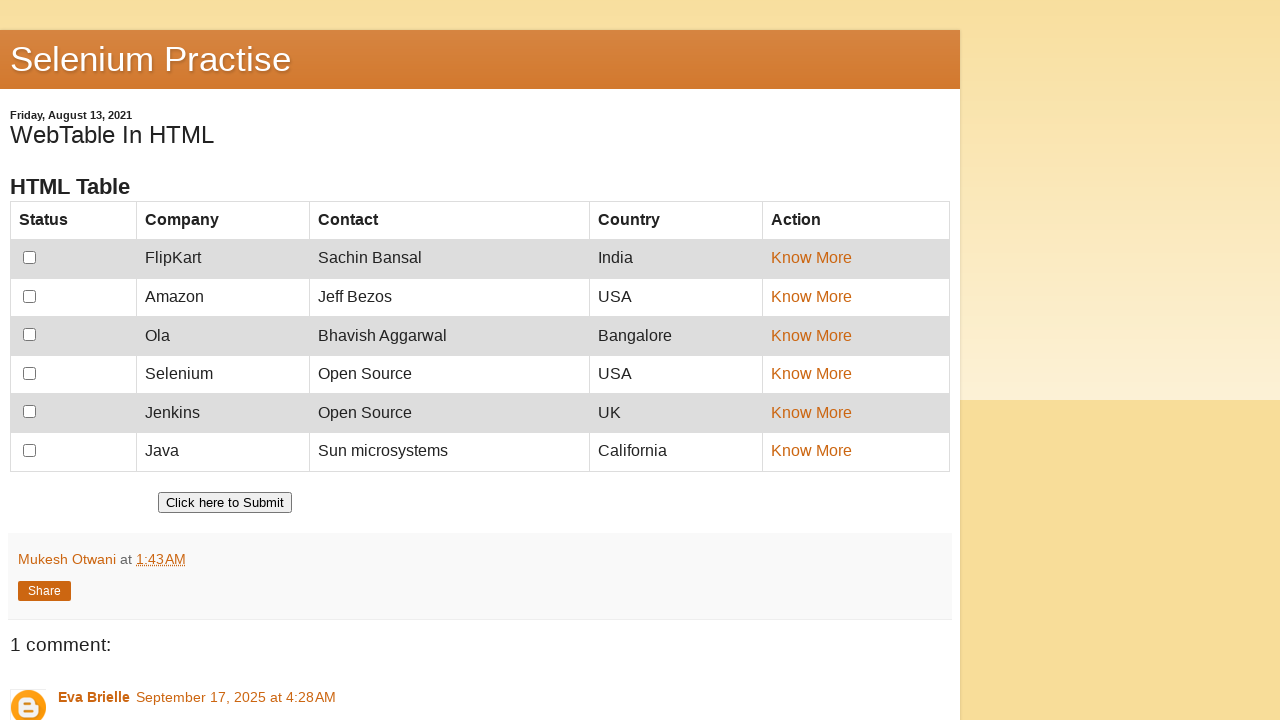

Clicked checkbox for Selenium row at (30, 373) on xpath=//td[text()='Selenium']/preceding-sibling::td/input
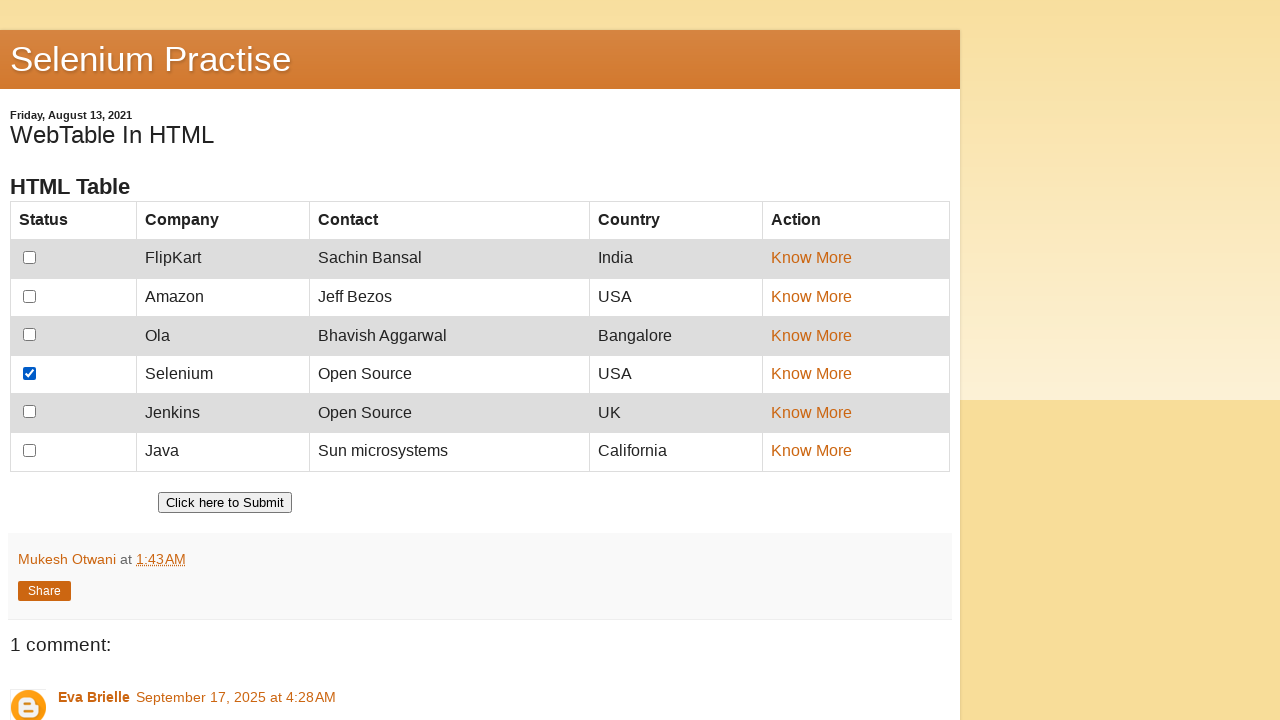

Waited 3 seconds after clicking Selenium checkbox
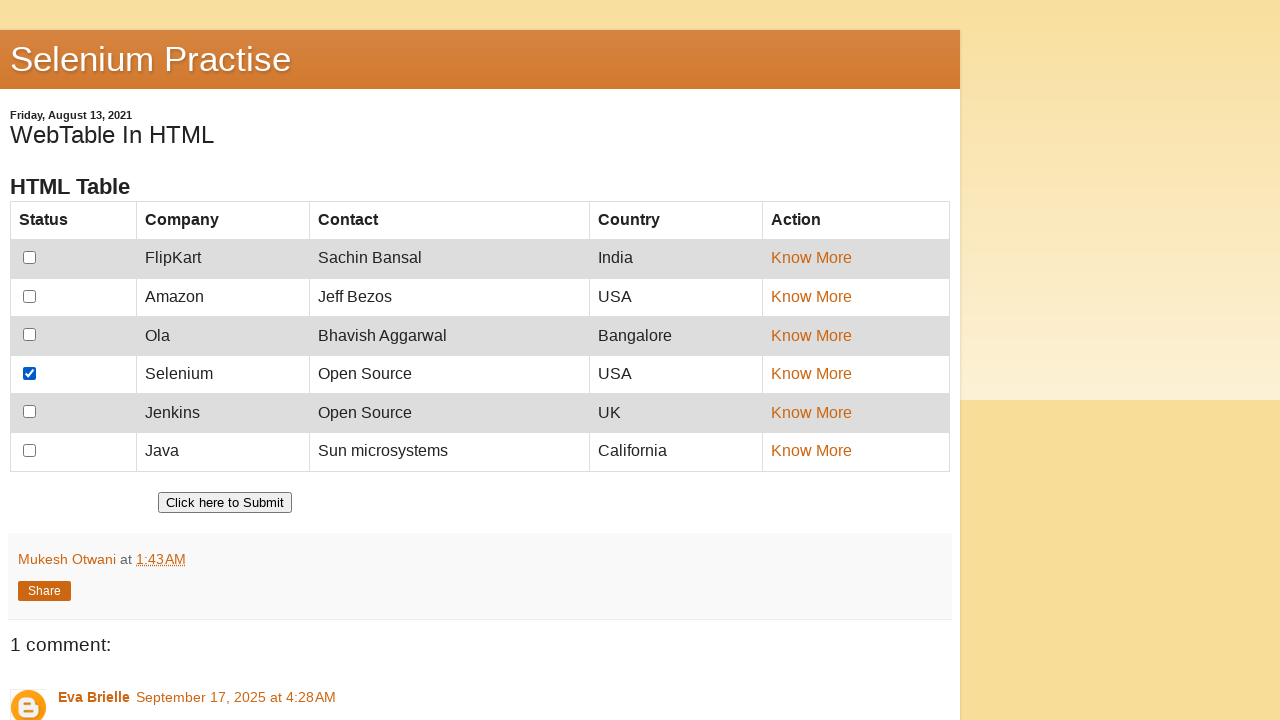

Clicked link for Ola row at (812, 335) on xpath=//td[text()='Ola']/following-sibling::td[3]/a
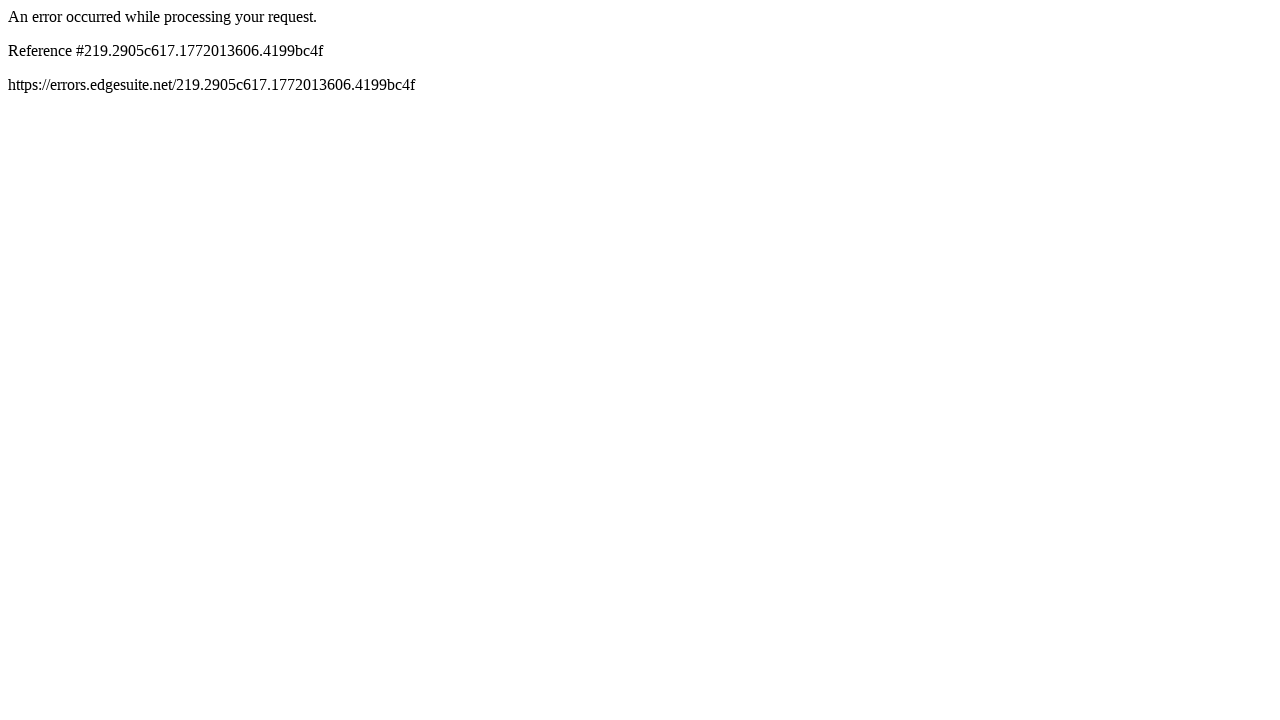

Waited 3 seconds after clicking Ola row link
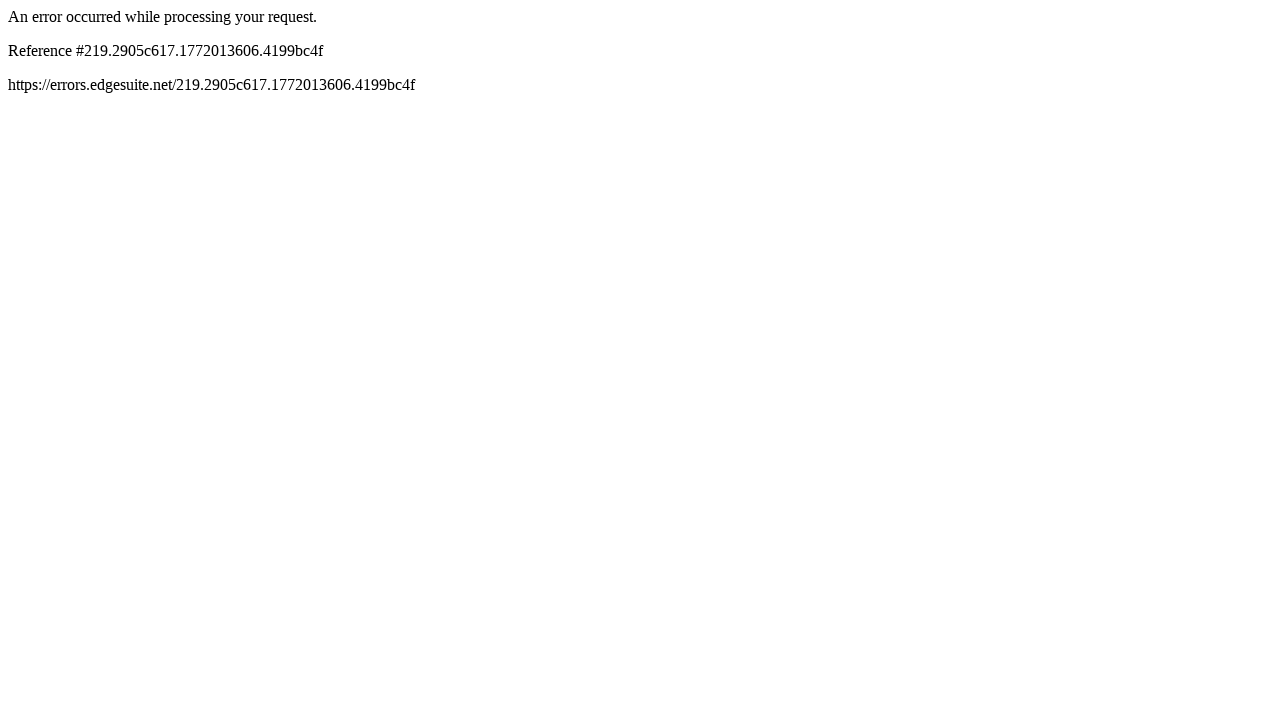

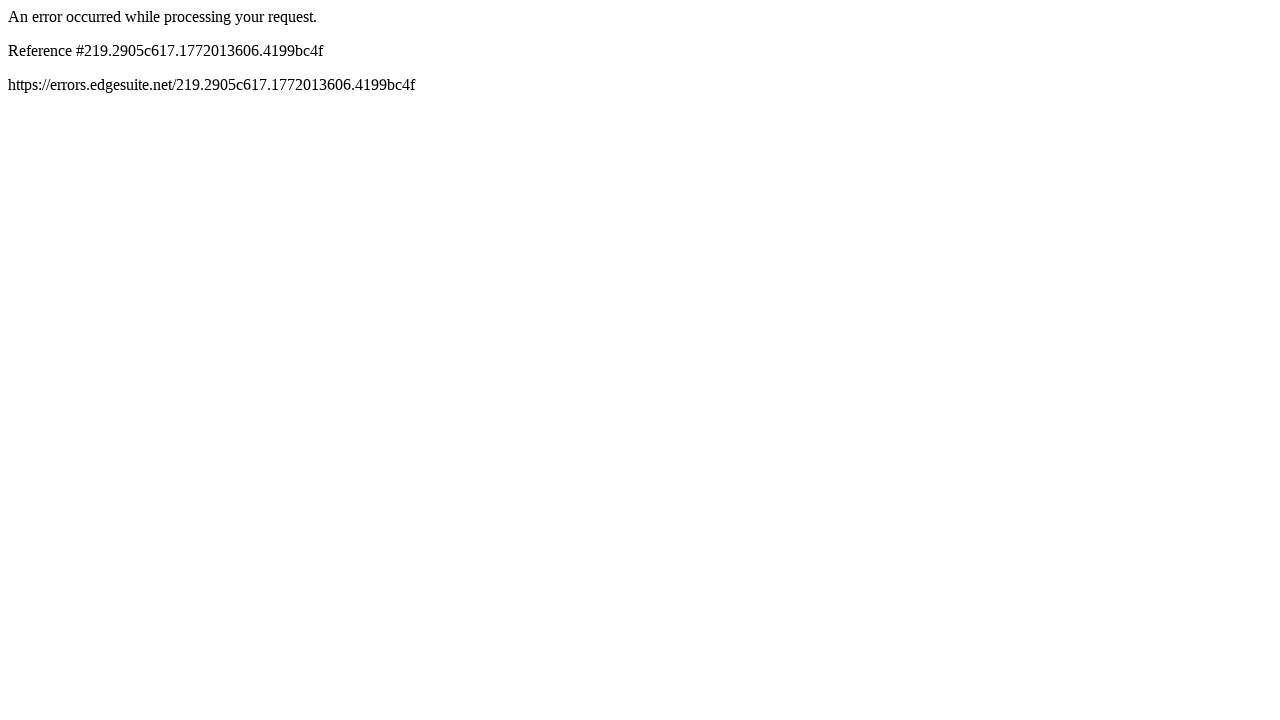